Navigates to Salesforce test login page and verifies that the page title matches the expected value

Starting URL: https://test.salesforce.com/

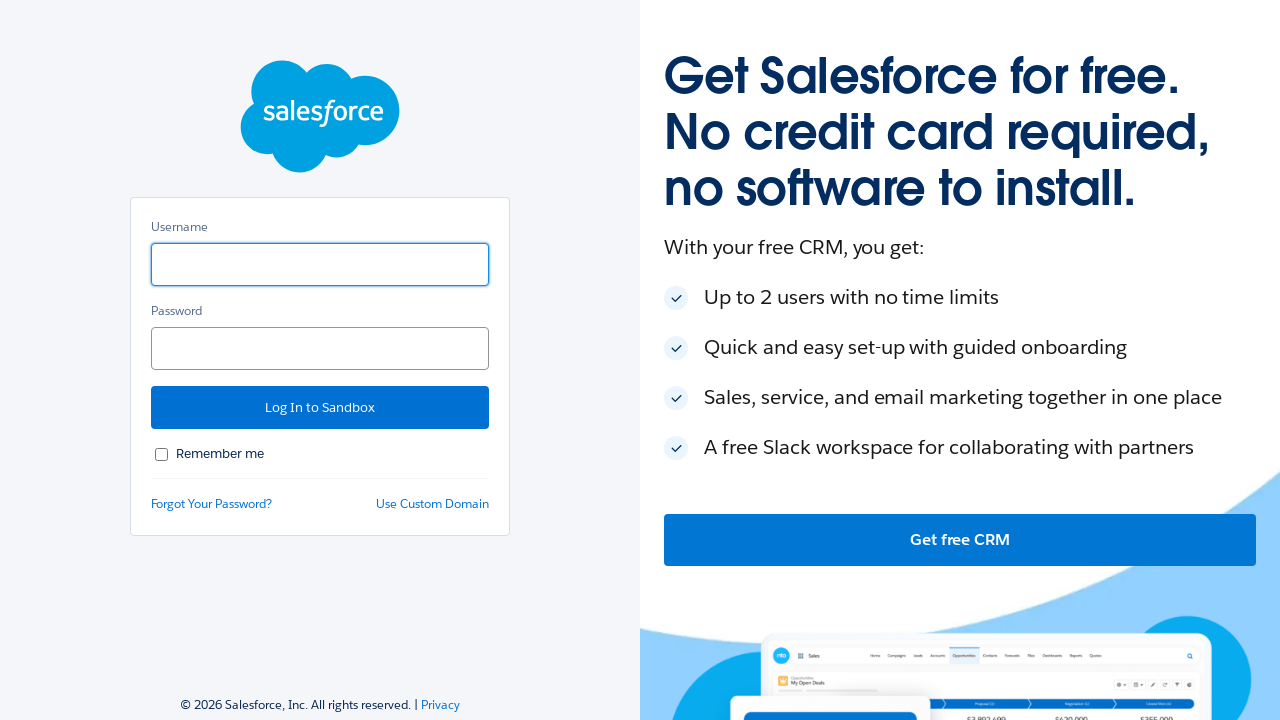

Navigated to Salesforce test login page
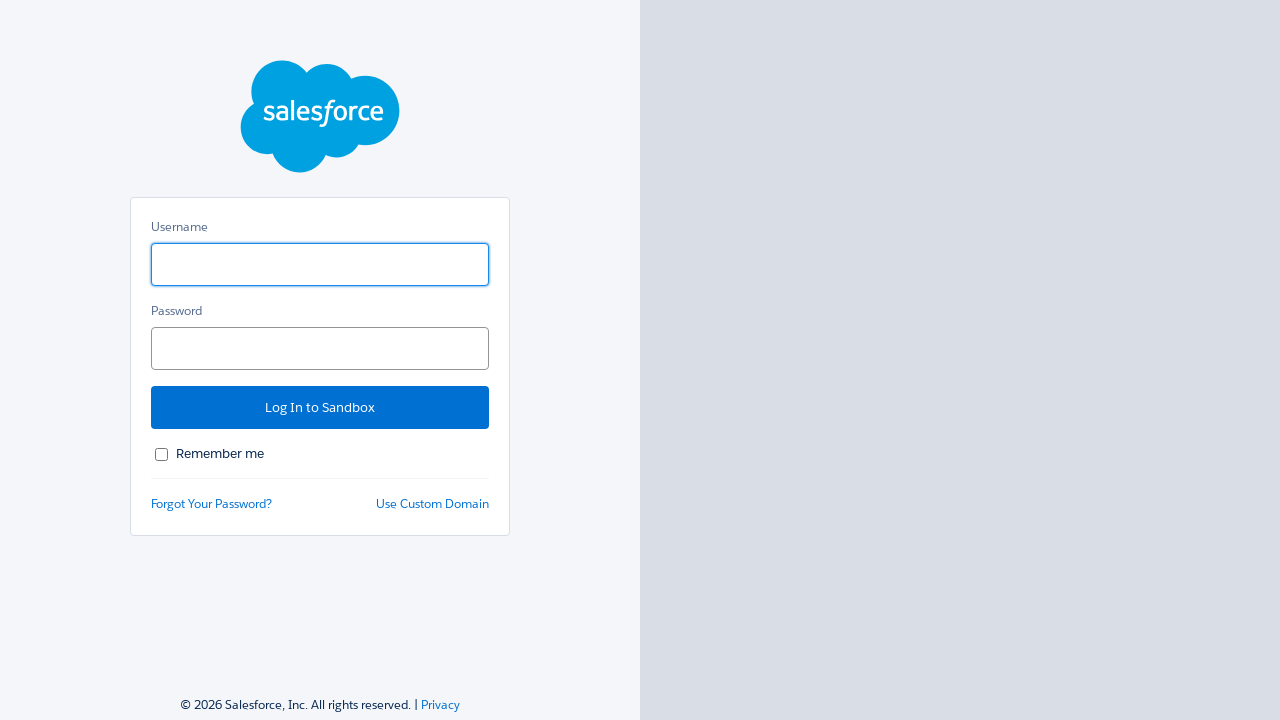

Retrieved page title
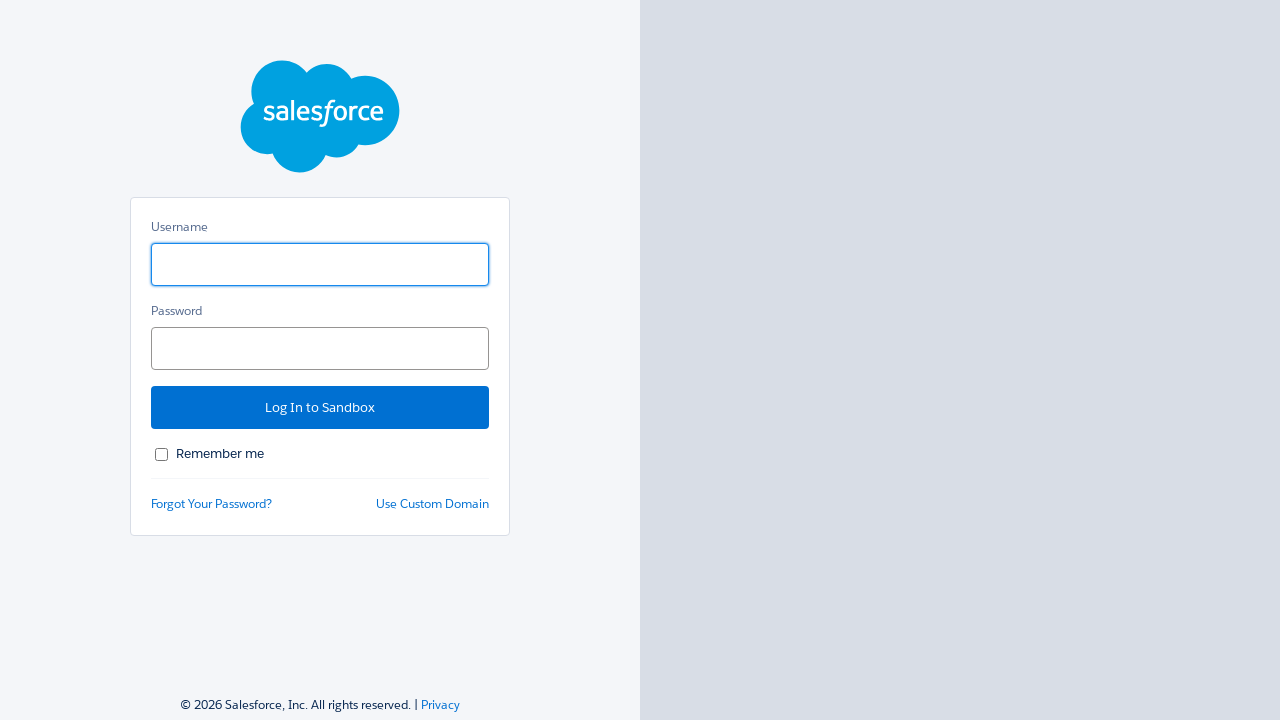

Verified page title matches expected value: 'Login | Salesforce'
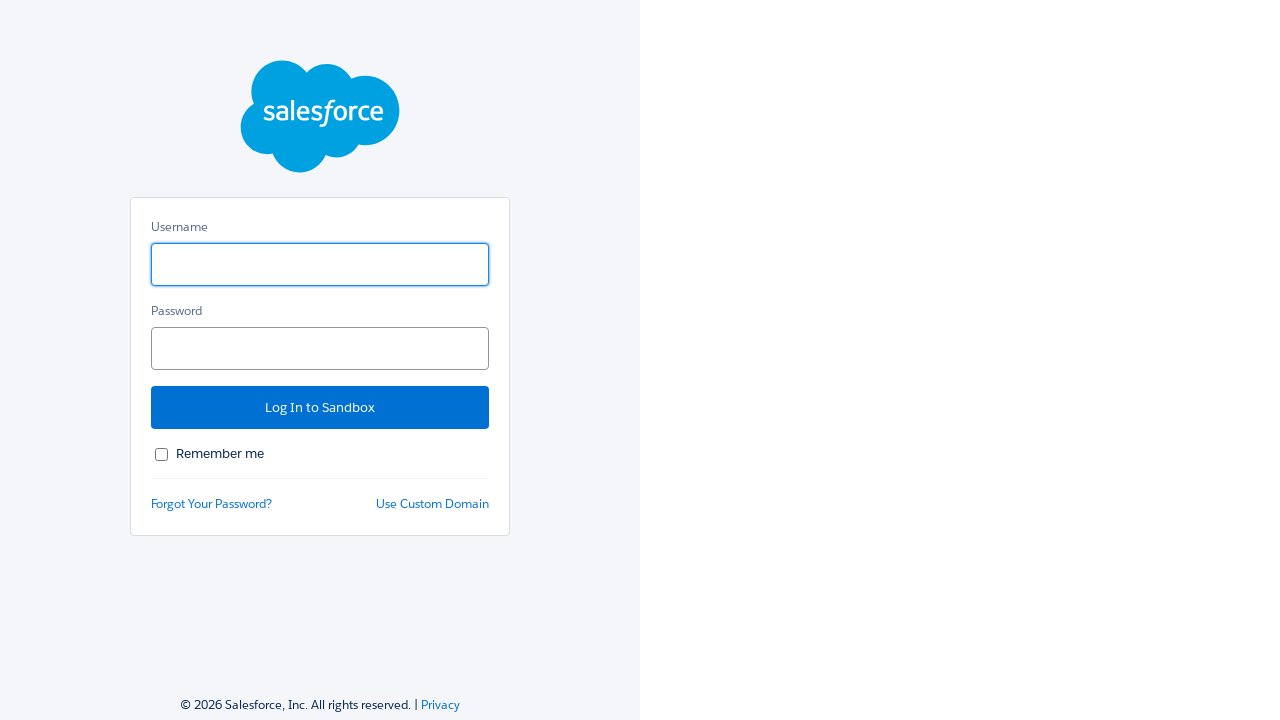

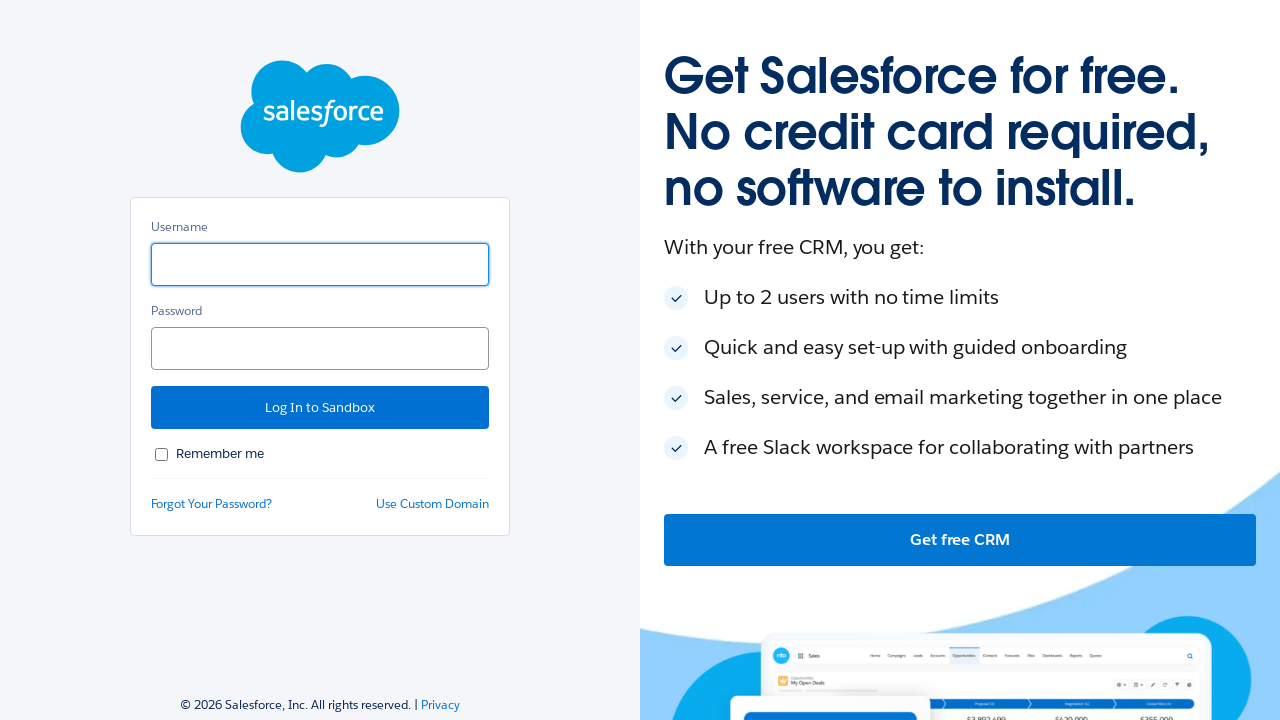